Tests marking individual items as complete by checking their checkboxes.

Starting URL: https://demo.playwright.dev/todomvc

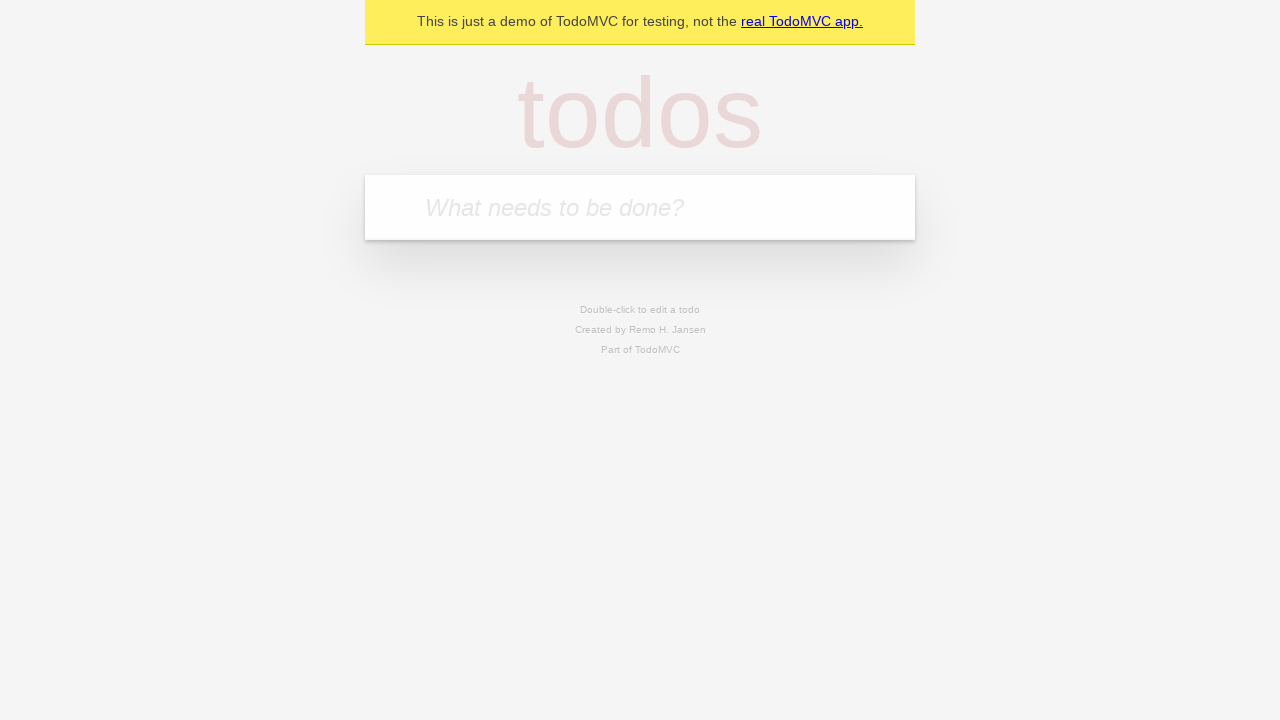

Filled input field with 'buy some cheese' on internal:attr=[placeholder="What needs to be done?"i]
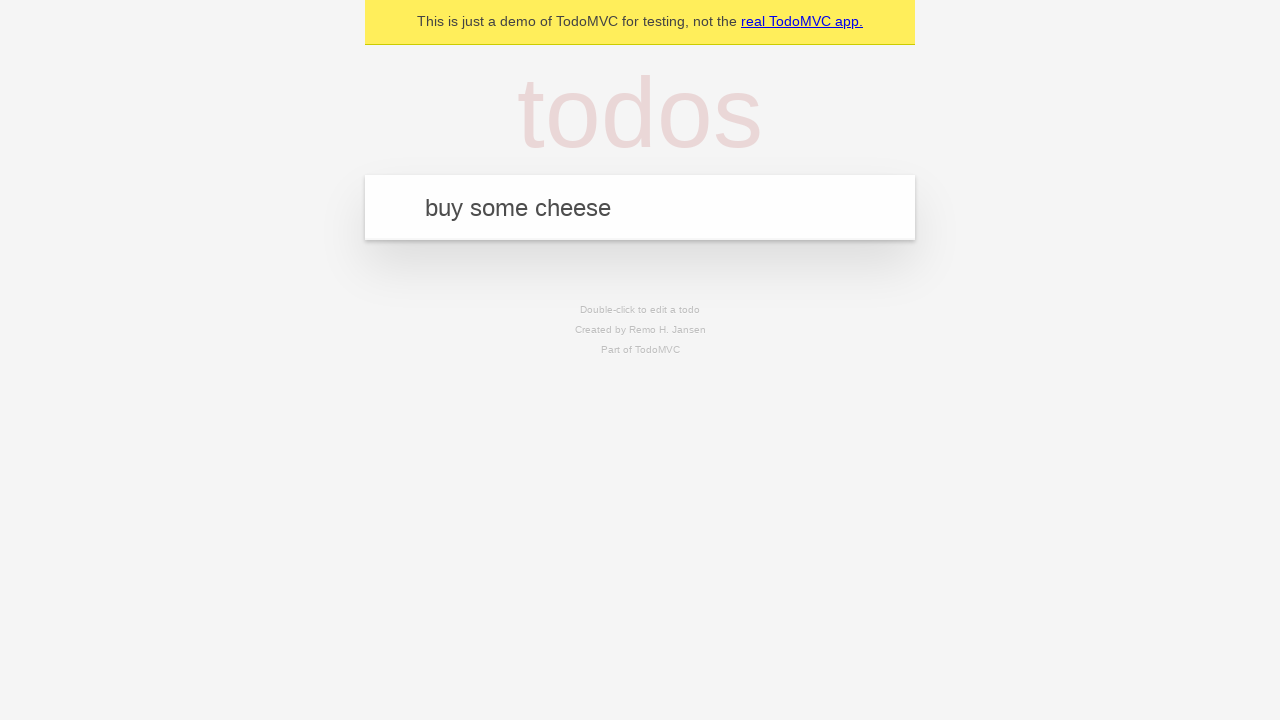

Pressed Enter to create first todo item on internal:attr=[placeholder="What needs to be done?"i]
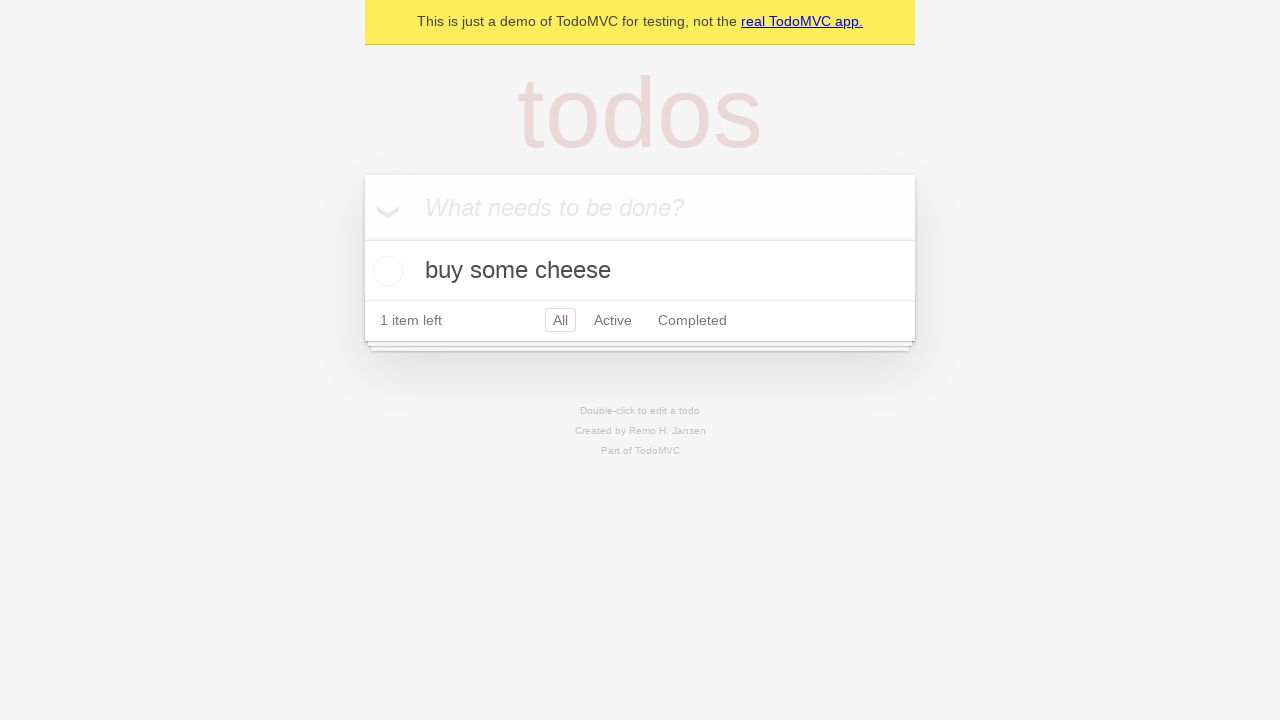

Filled input field with 'feed the cat' on internal:attr=[placeholder="What needs to be done?"i]
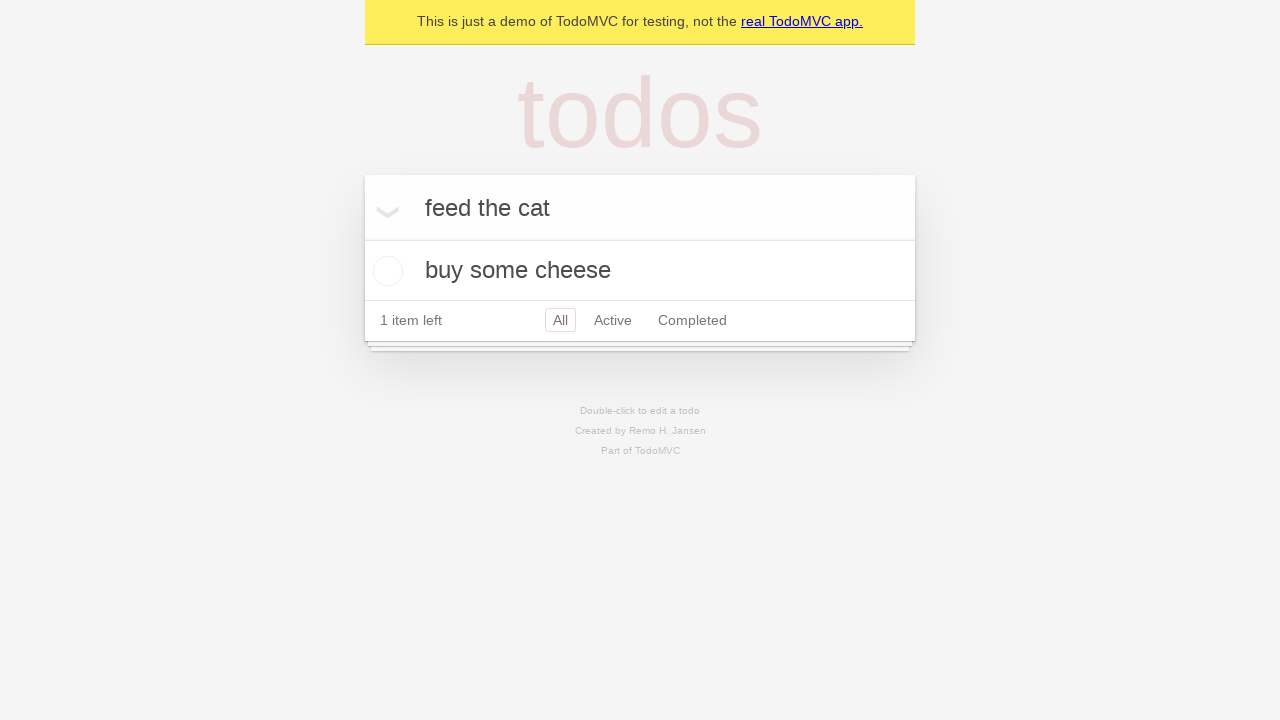

Pressed Enter to create second todo item on internal:attr=[placeholder="What needs to be done?"i]
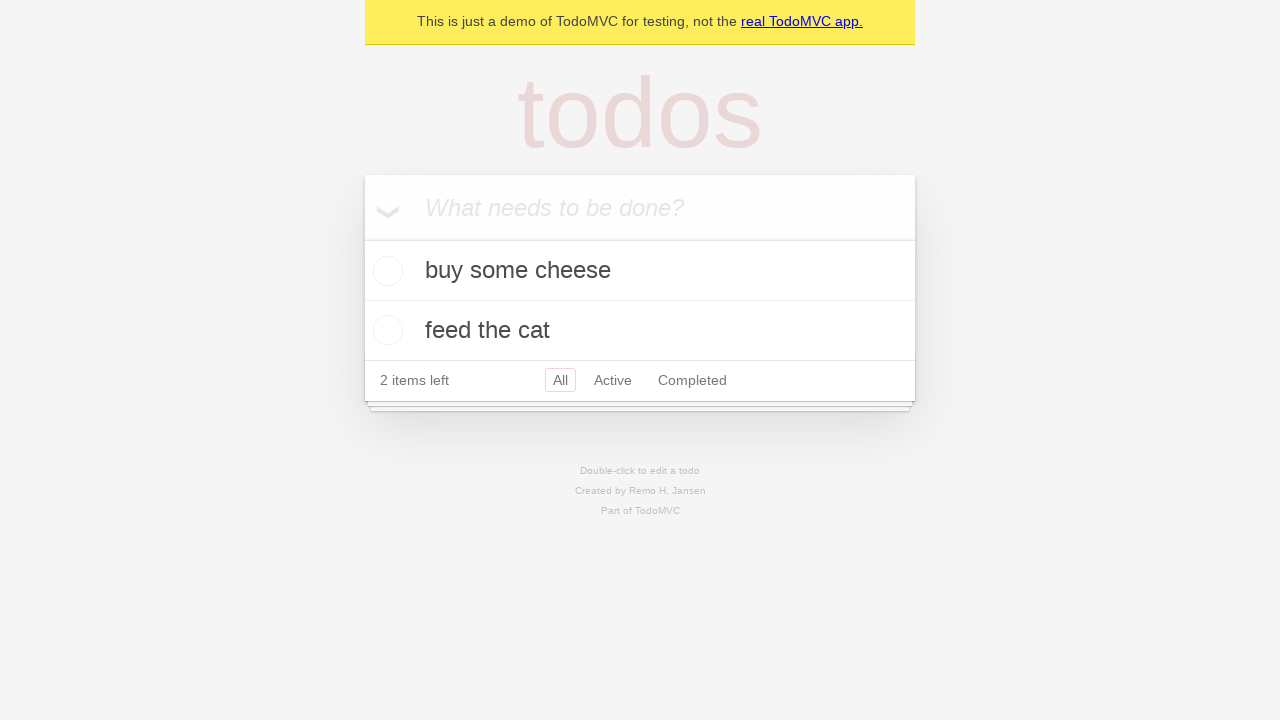

Checked checkbox for first todo item 'buy some cheese' at (385, 271) on internal:testid=[data-testid="todo-item"s] >> nth=0 >> internal:role=checkbox
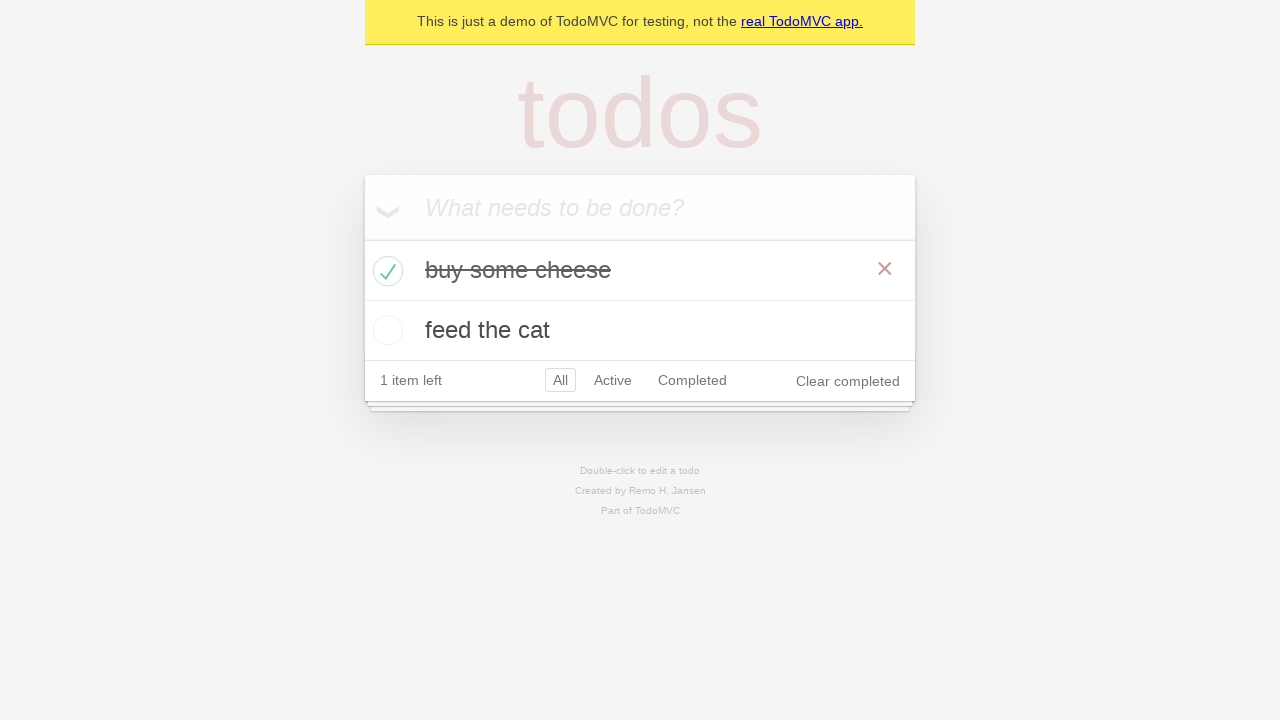

Checked checkbox for second todo item 'feed the cat' at (385, 330) on internal:testid=[data-testid="todo-item"s] >> nth=1 >> internal:role=checkbox
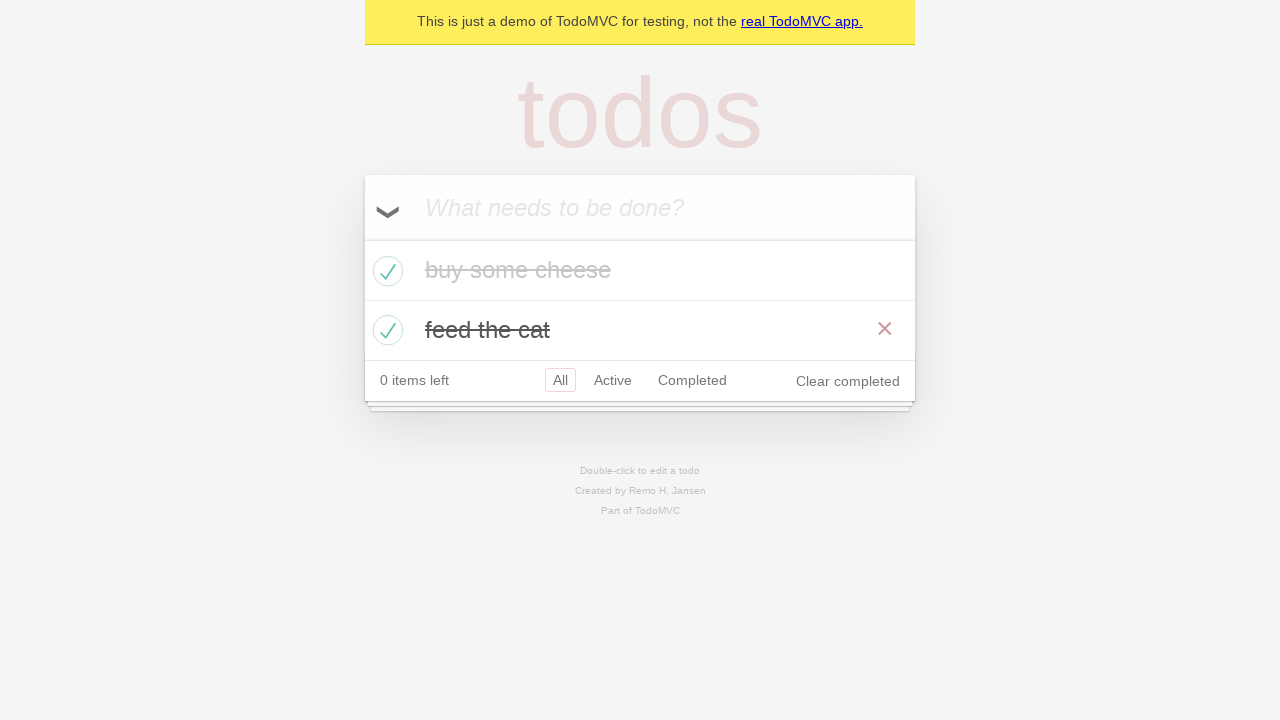

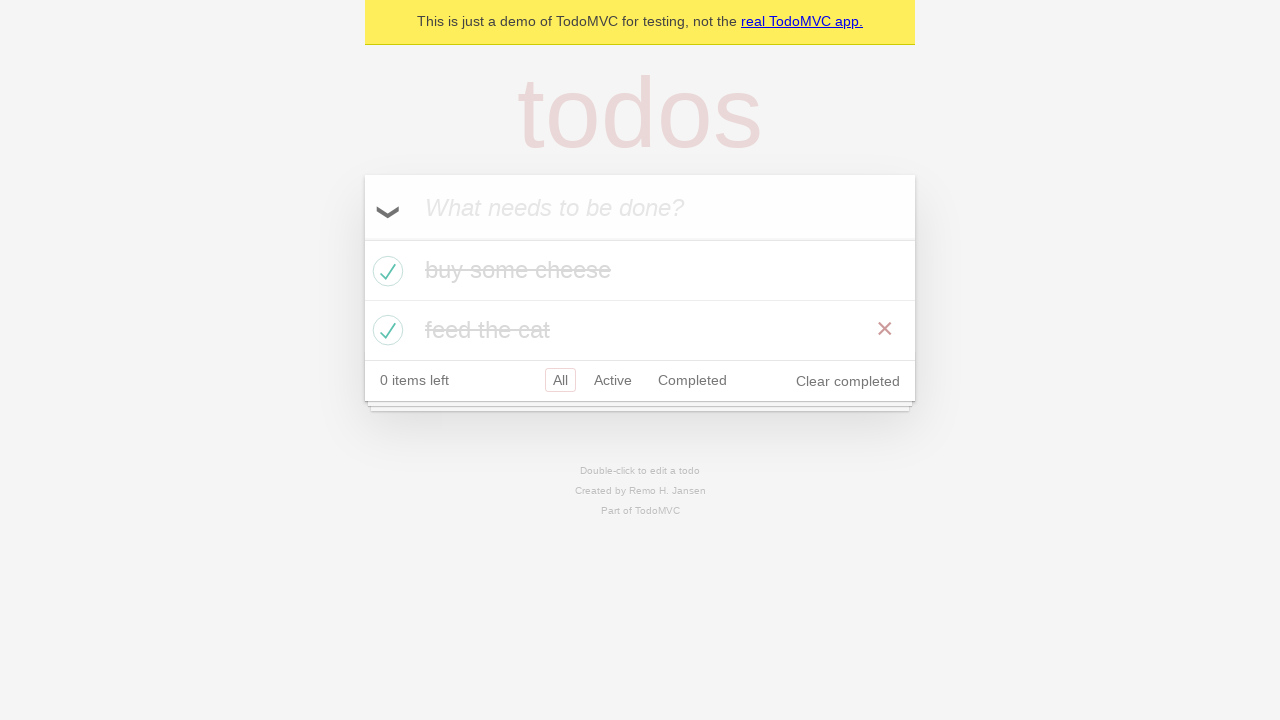